Tests JavaScript alert handling by navigating to W3Schools' TryIt editor, switching to the iframe containing the demo, clicking the "Try it" button to trigger an alert, accepting the alert, and verifying the page content.

Starting URL: https://www.w3schools.com/Js/tryit.asp?filename=tryjs_alert

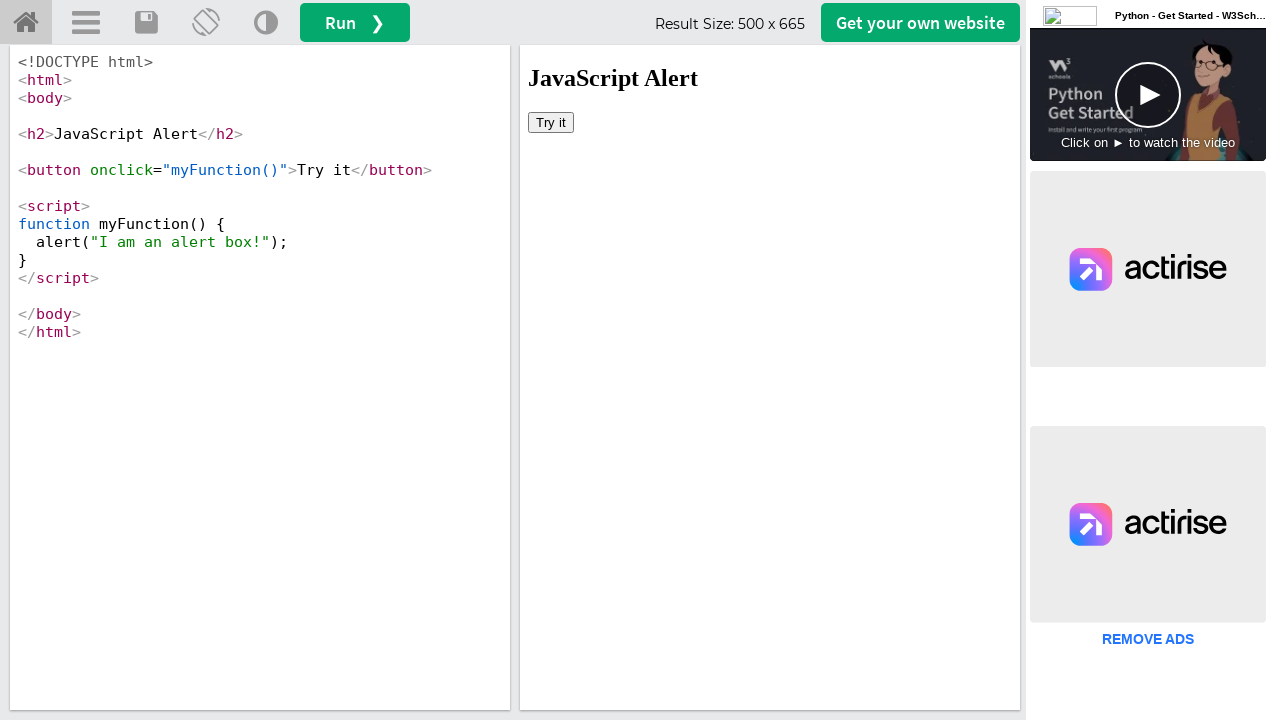

Located iframe element containing the demo
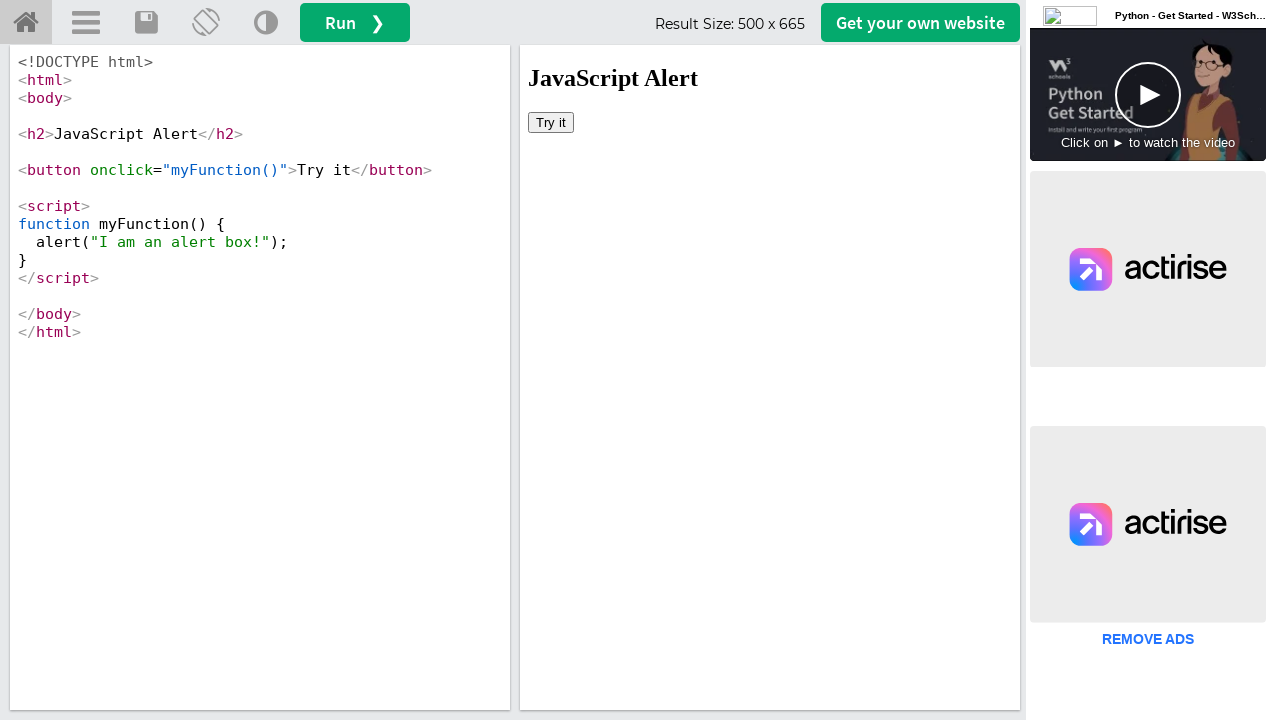

Set up dialog handler to automatically accept alerts
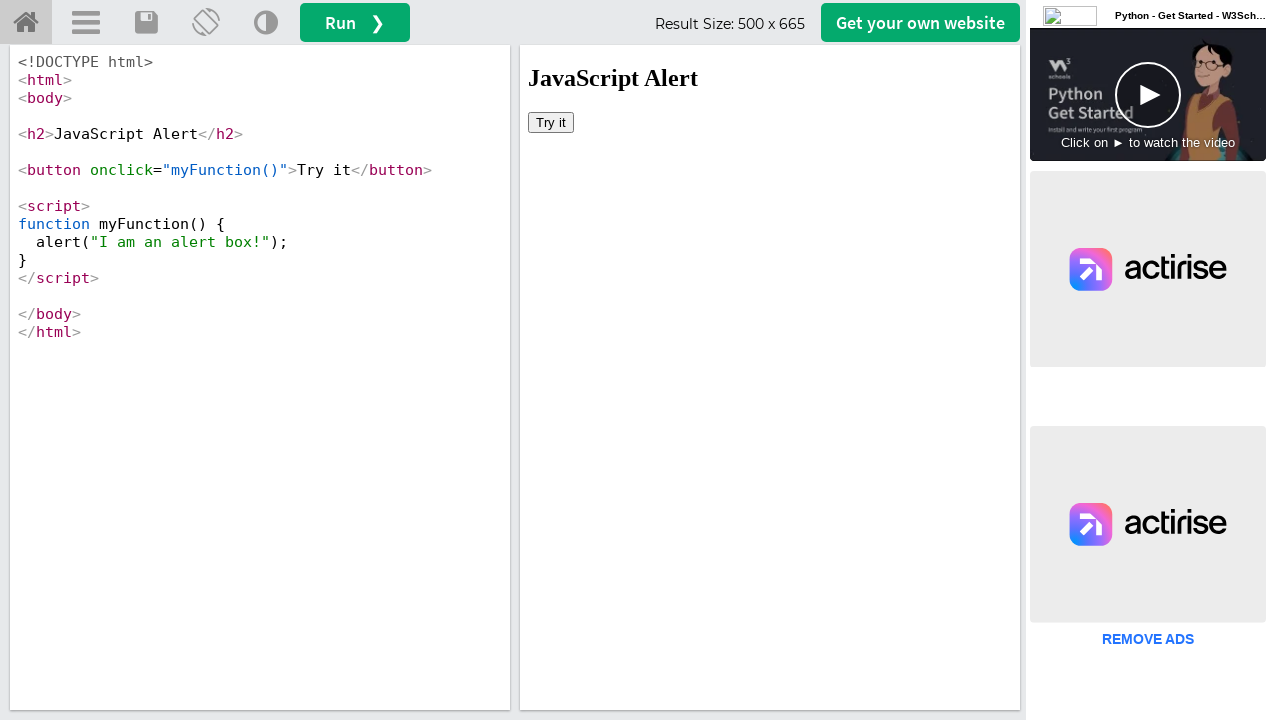

Clicked 'Try it' button to trigger JavaScript alert at (551, 122) on iframe[name='iframeResult'] >> internal:control=enter-frame >> xpath=//button[te
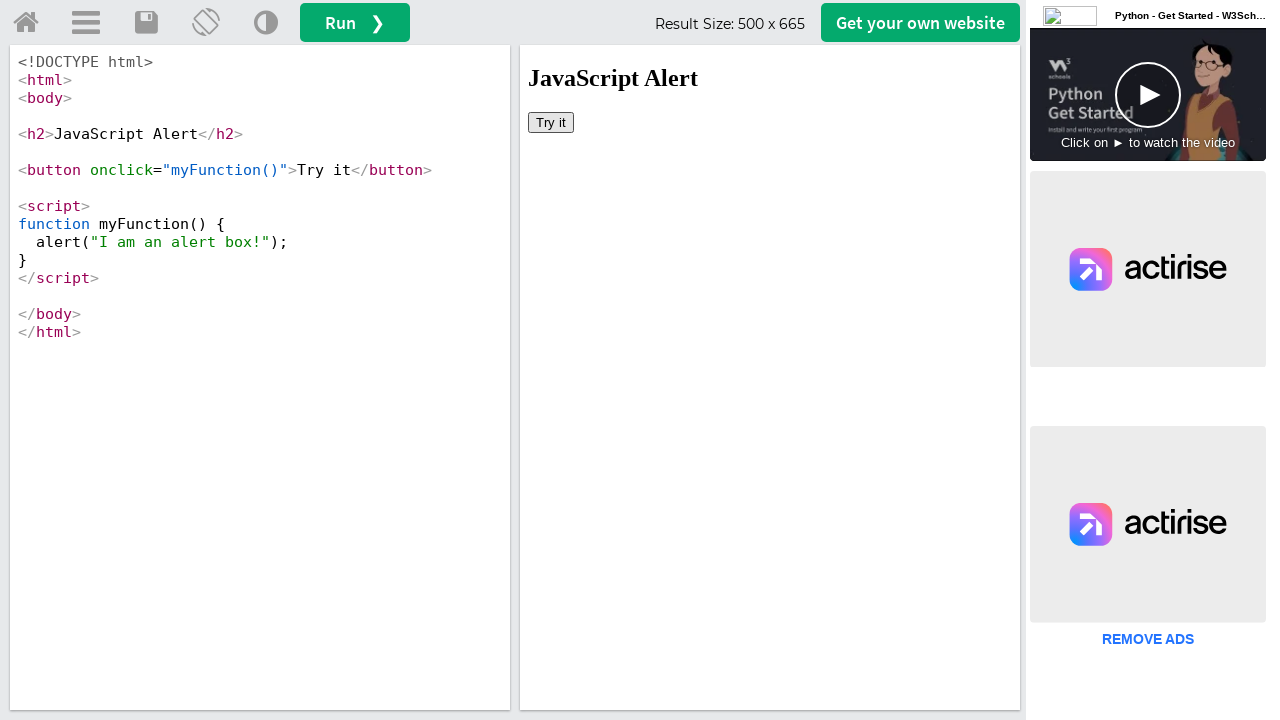

Waited 500ms for alert dialog to be processed
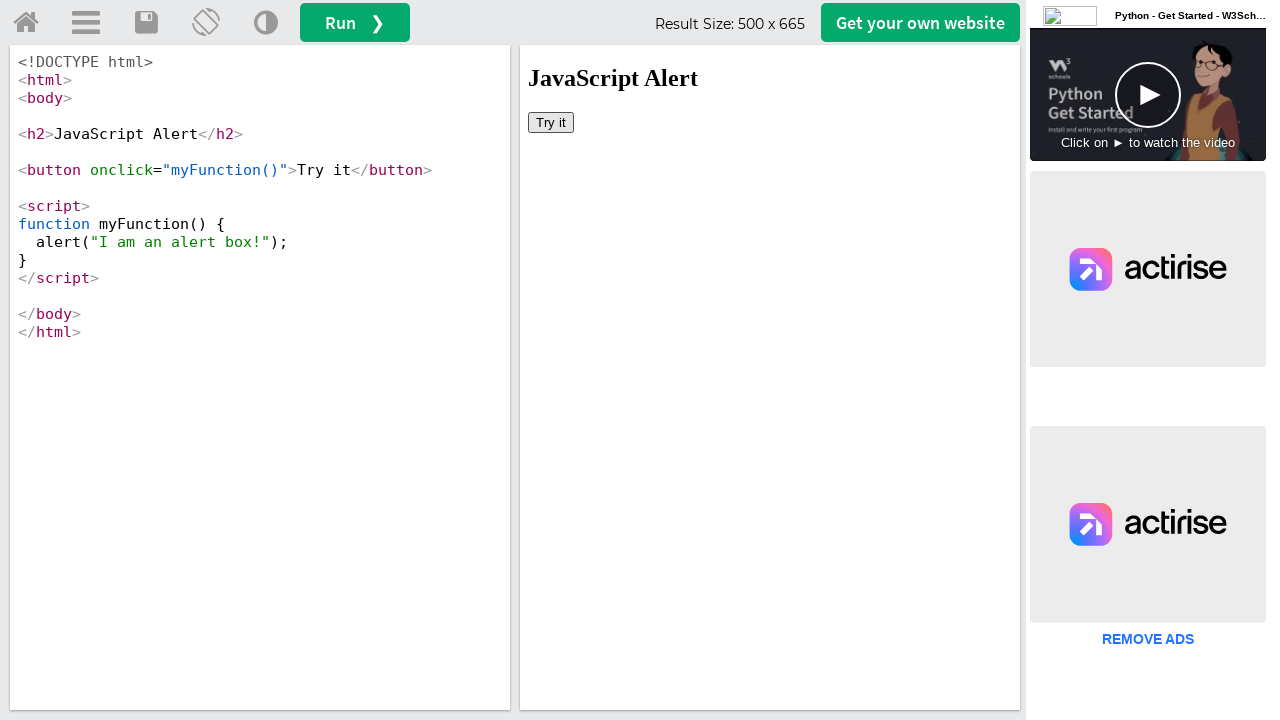

Retrieved page title text: 'JavaScript Alert'
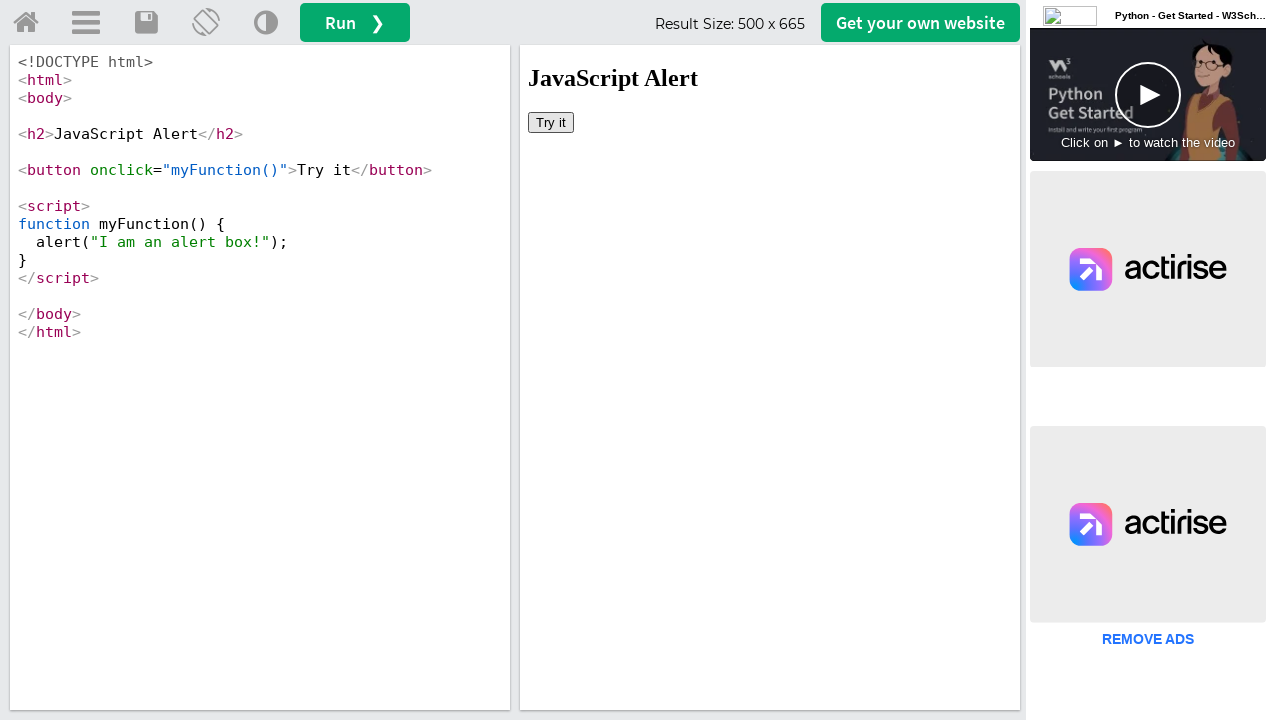

Printed title text to console
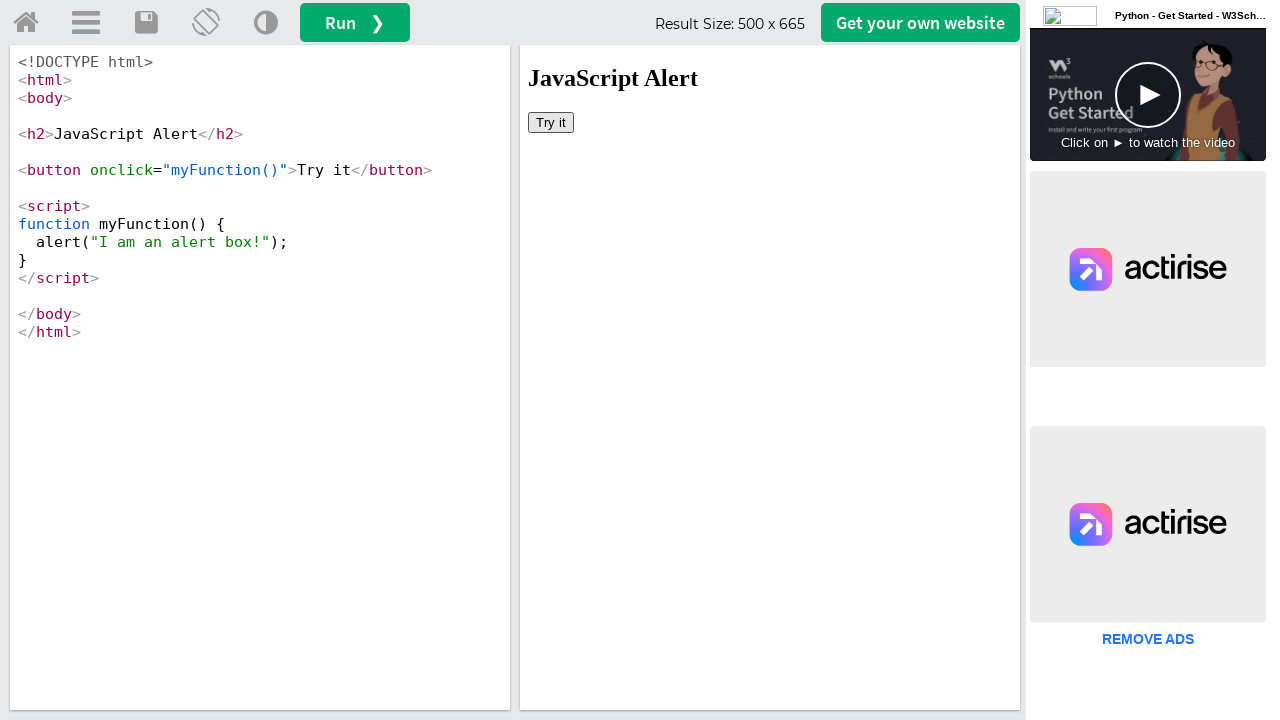

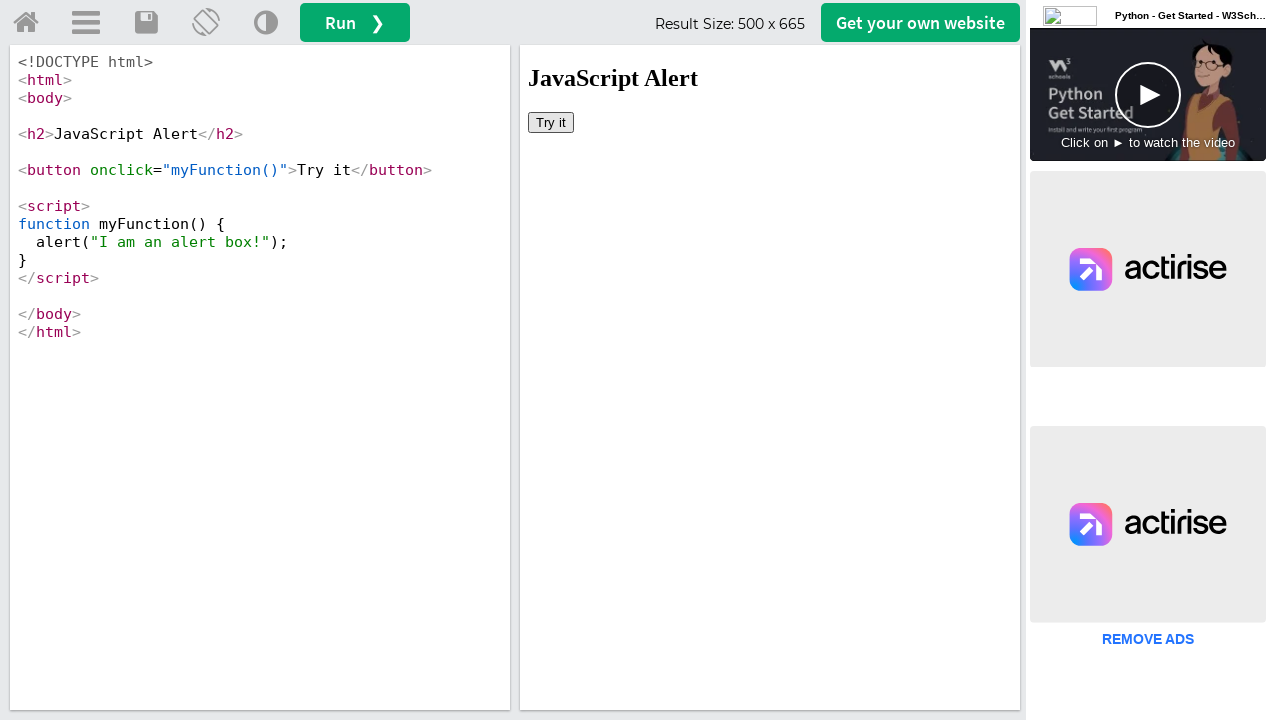